Tests clearing the complete state of all items by checking and then unchecking the toggle all checkbox

Starting URL: https://demo.playwright.dev/todomvc

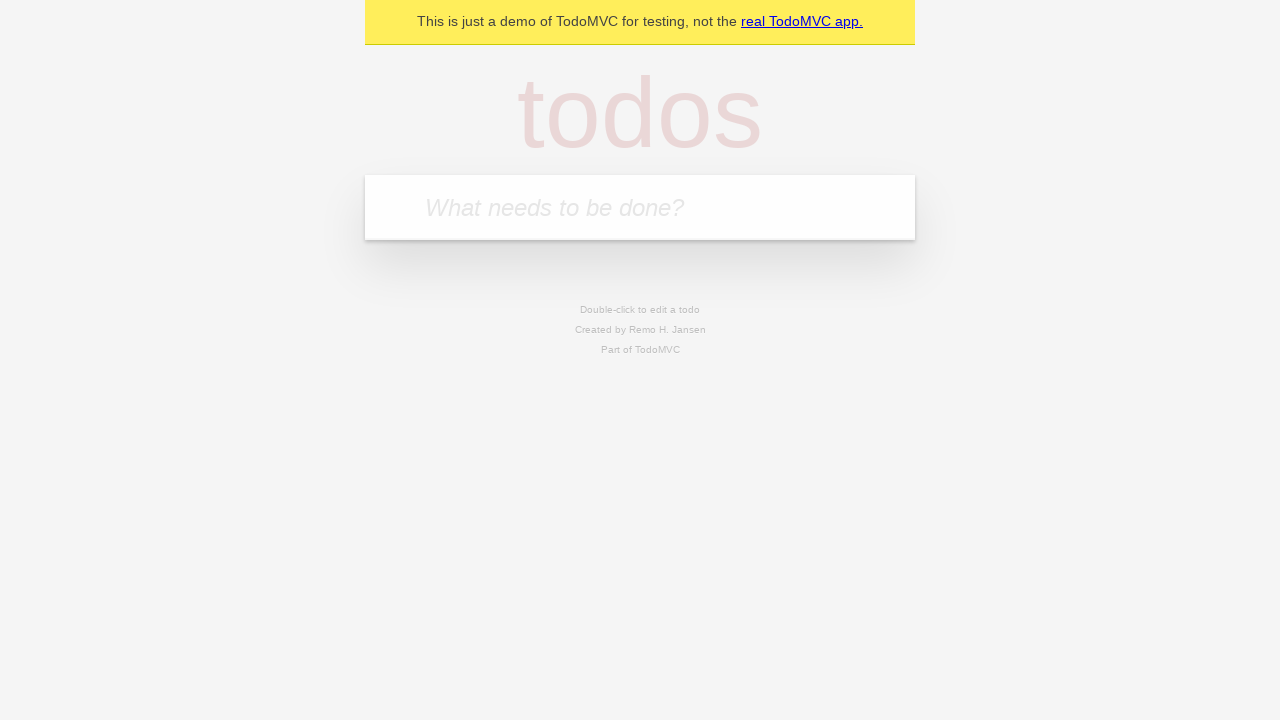

Filled todo input with 'buy some cheese' on internal:attr=[placeholder="What needs to be done?"i]
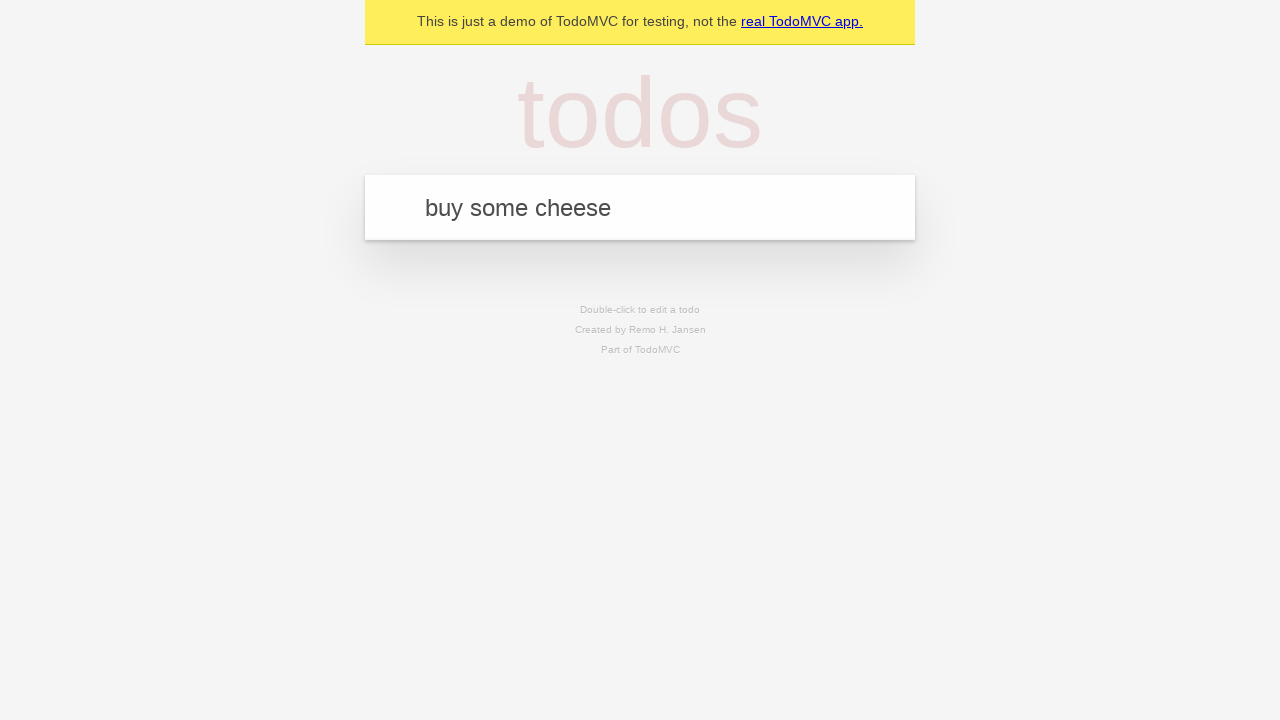

Pressed Enter to add first todo item on internal:attr=[placeholder="What needs to be done?"i]
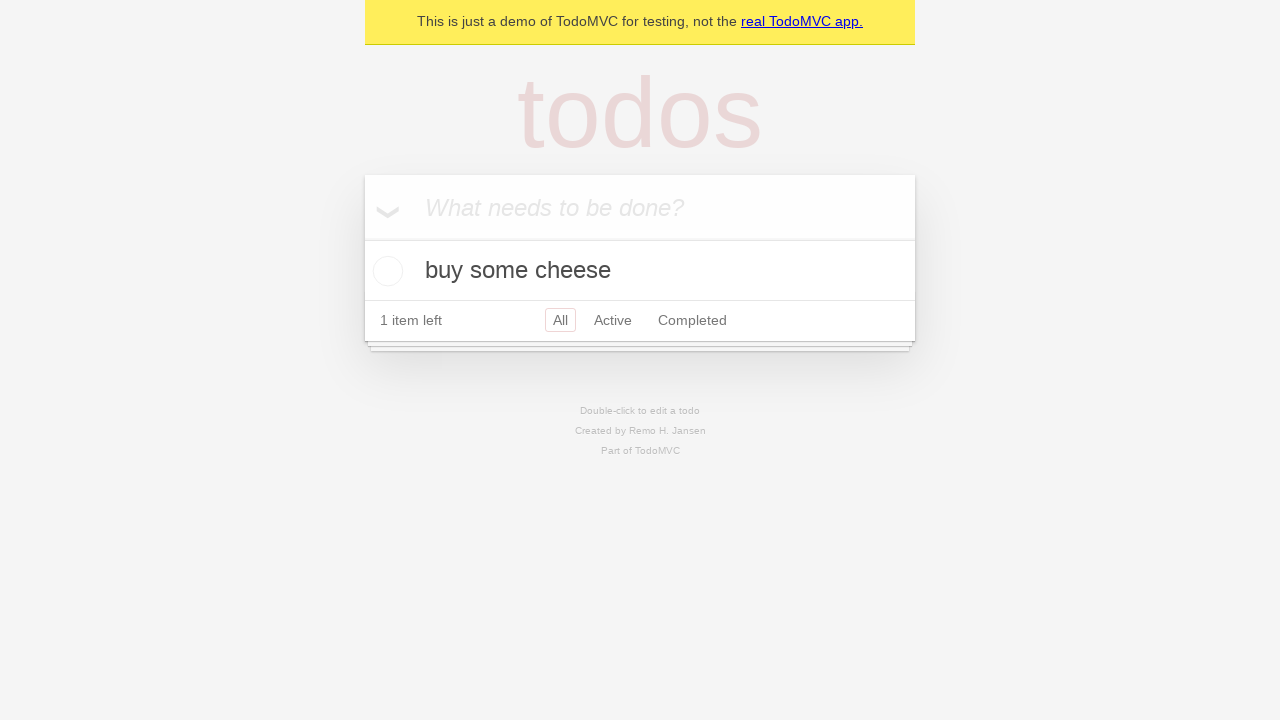

Filled todo input with 'feed the cat' on internal:attr=[placeholder="What needs to be done?"i]
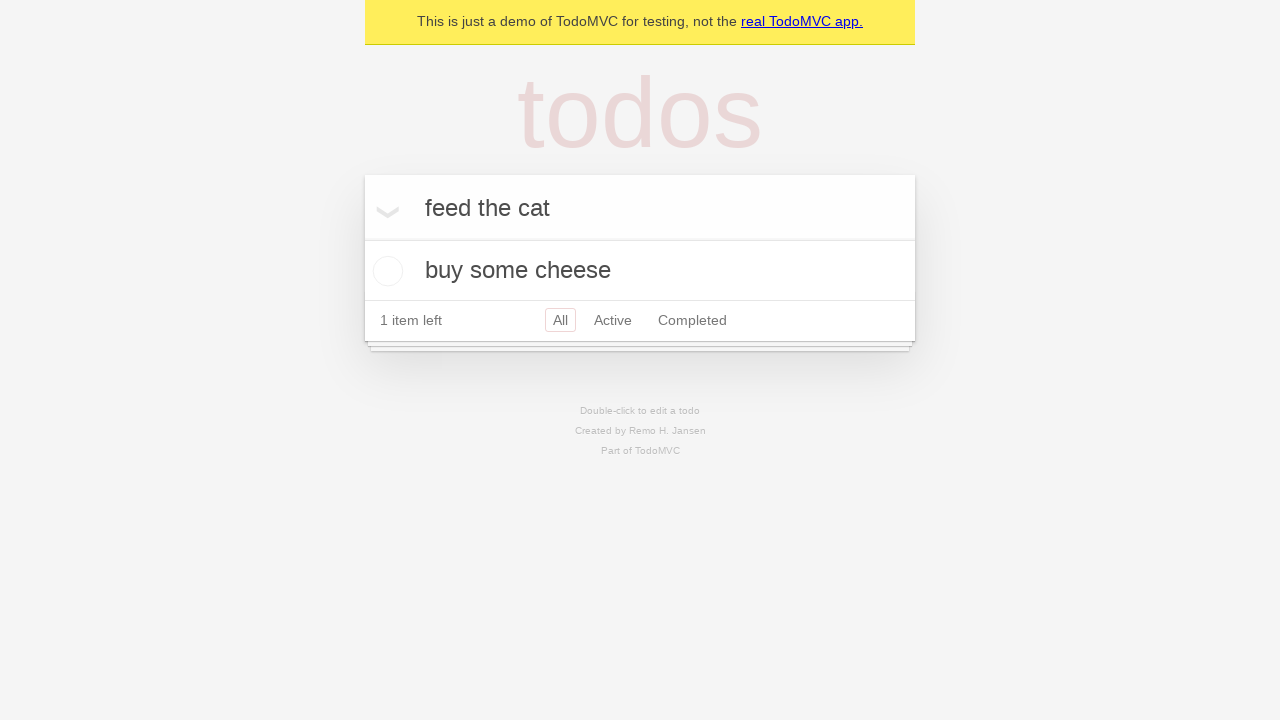

Pressed Enter to add second todo item on internal:attr=[placeholder="What needs to be done?"i]
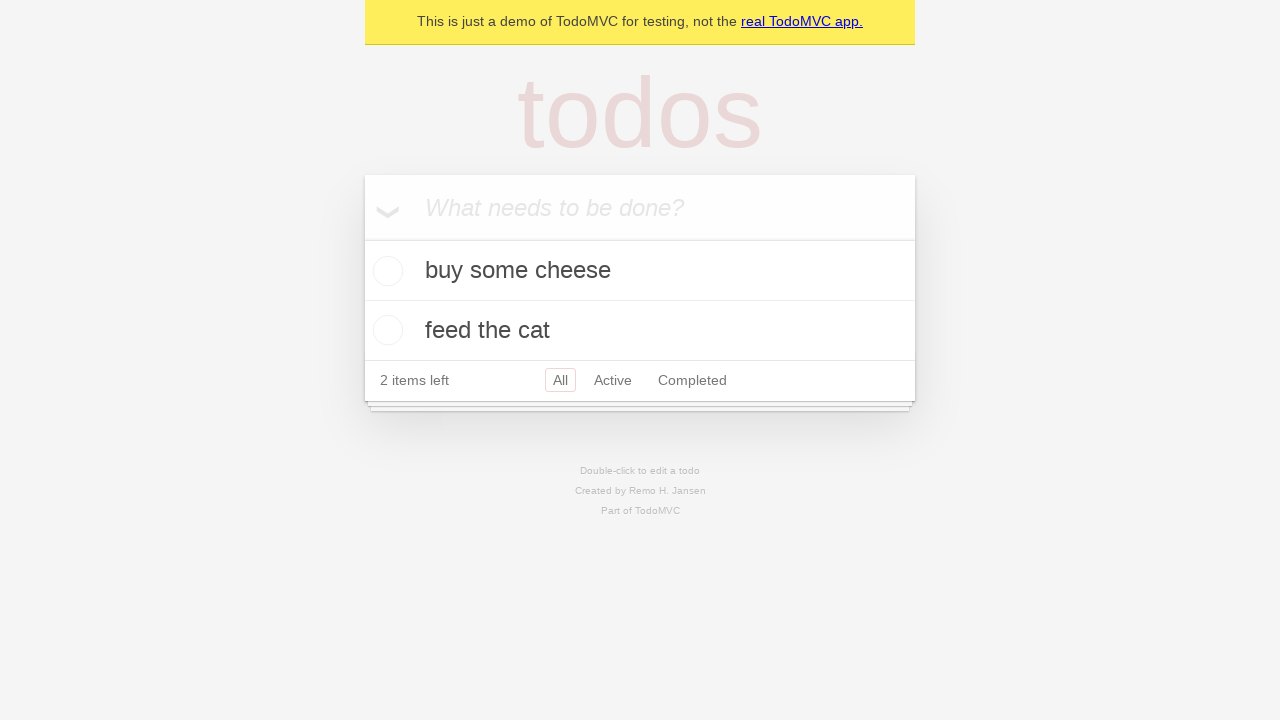

Filled todo input with 'book a doctors appointment' on internal:attr=[placeholder="What needs to be done?"i]
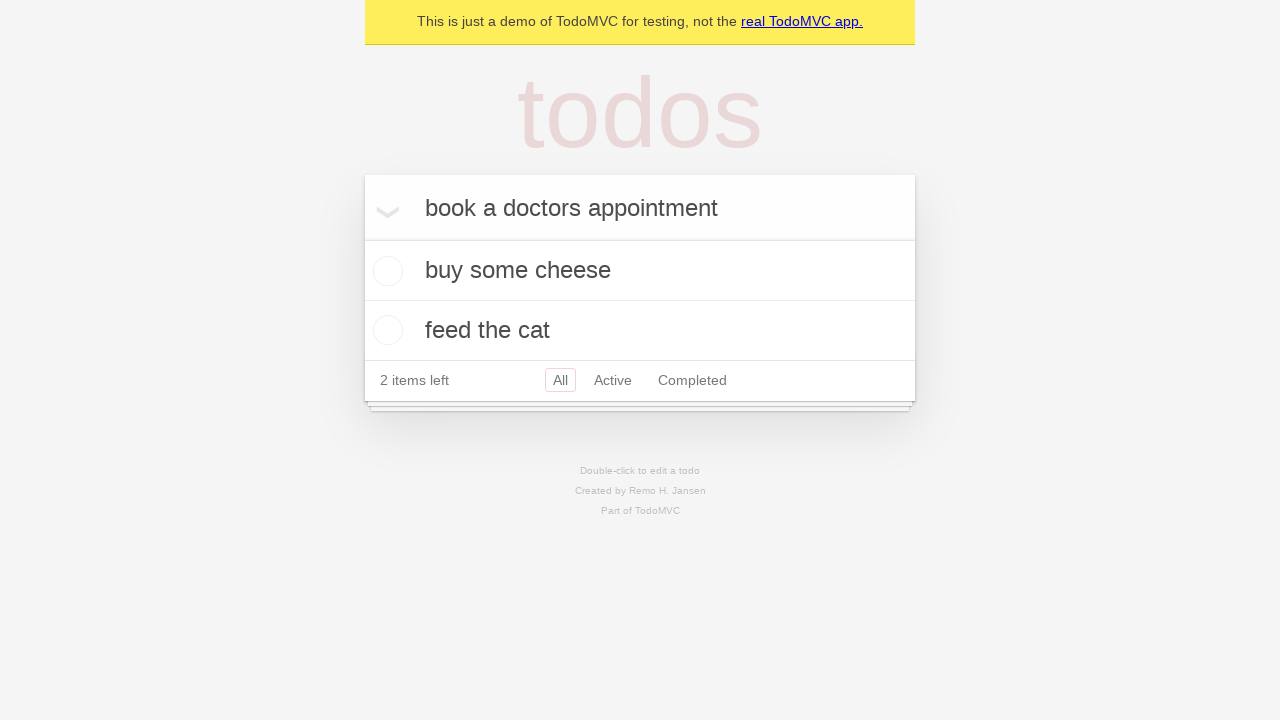

Pressed Enter to add third todo item on internal:attr=[placeholder="What needs to be done?"i]
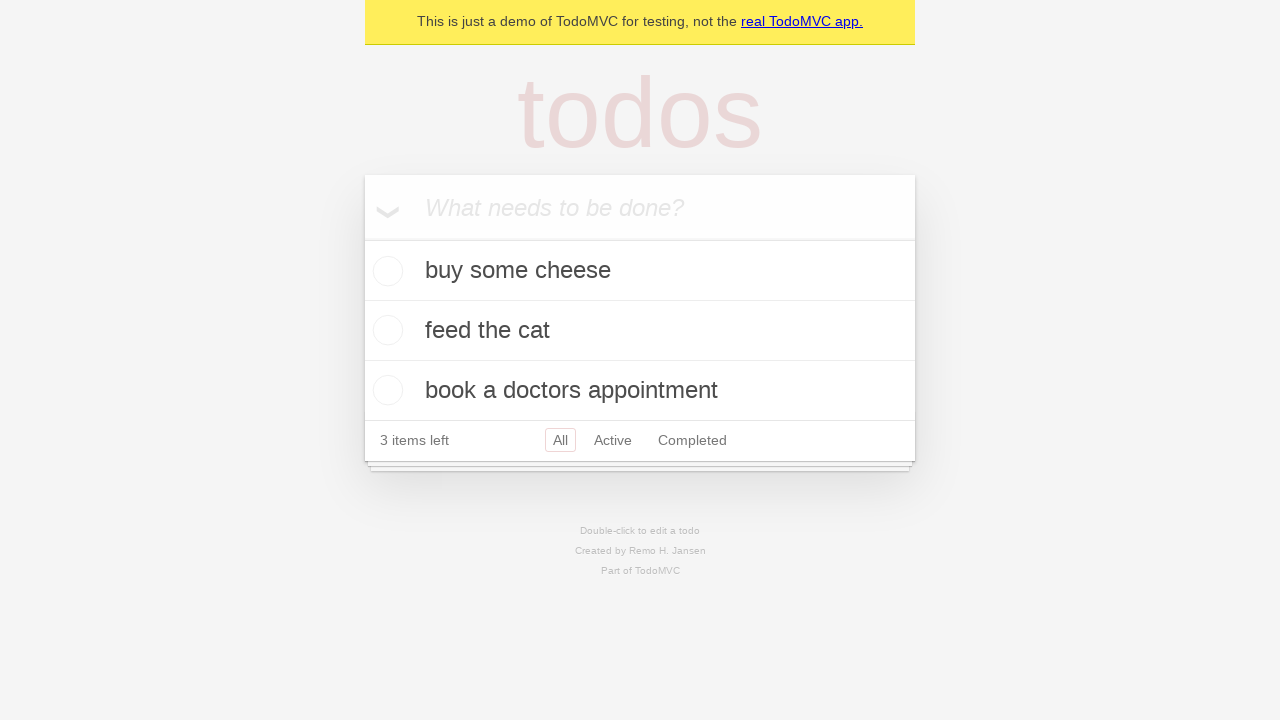

Checked 'Mark all as complete' toggle to complete all items at (362, 238) on internal:label="Mark all as complete"i
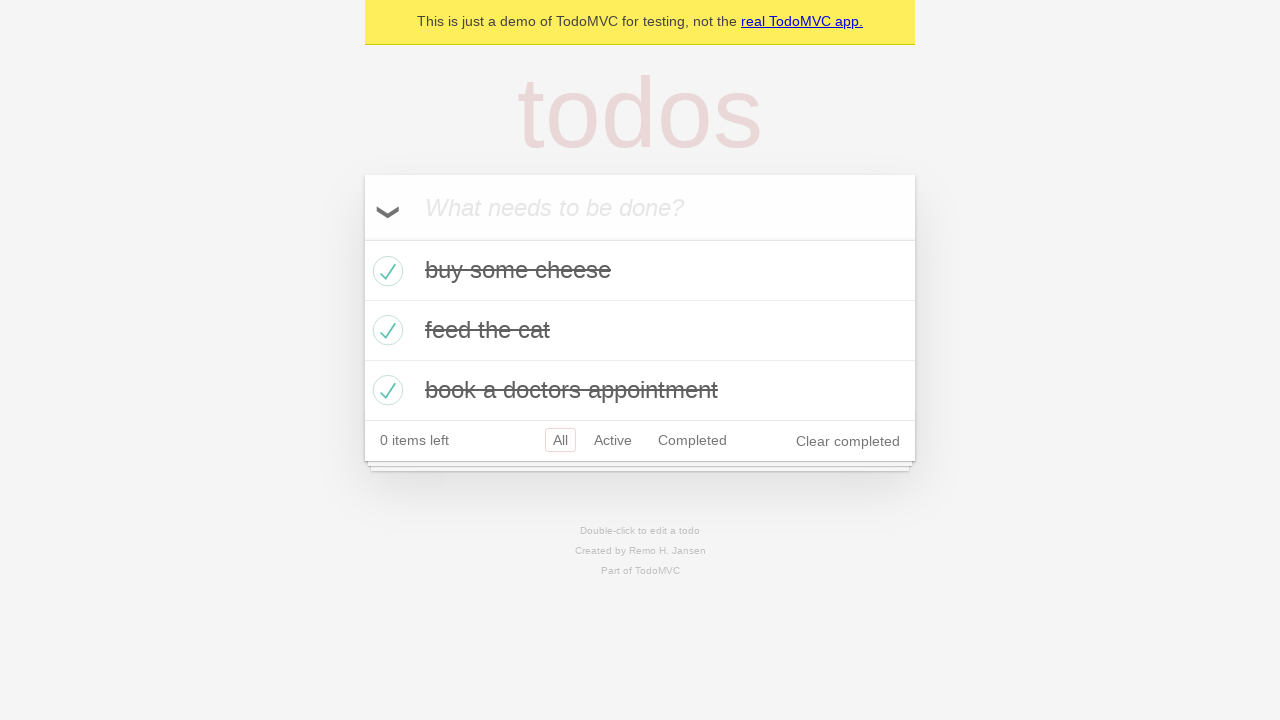

Unchecked 'Mark all as complete' toggle to clear completion state at (362, 238) on internal:label="Mark all as complete"i
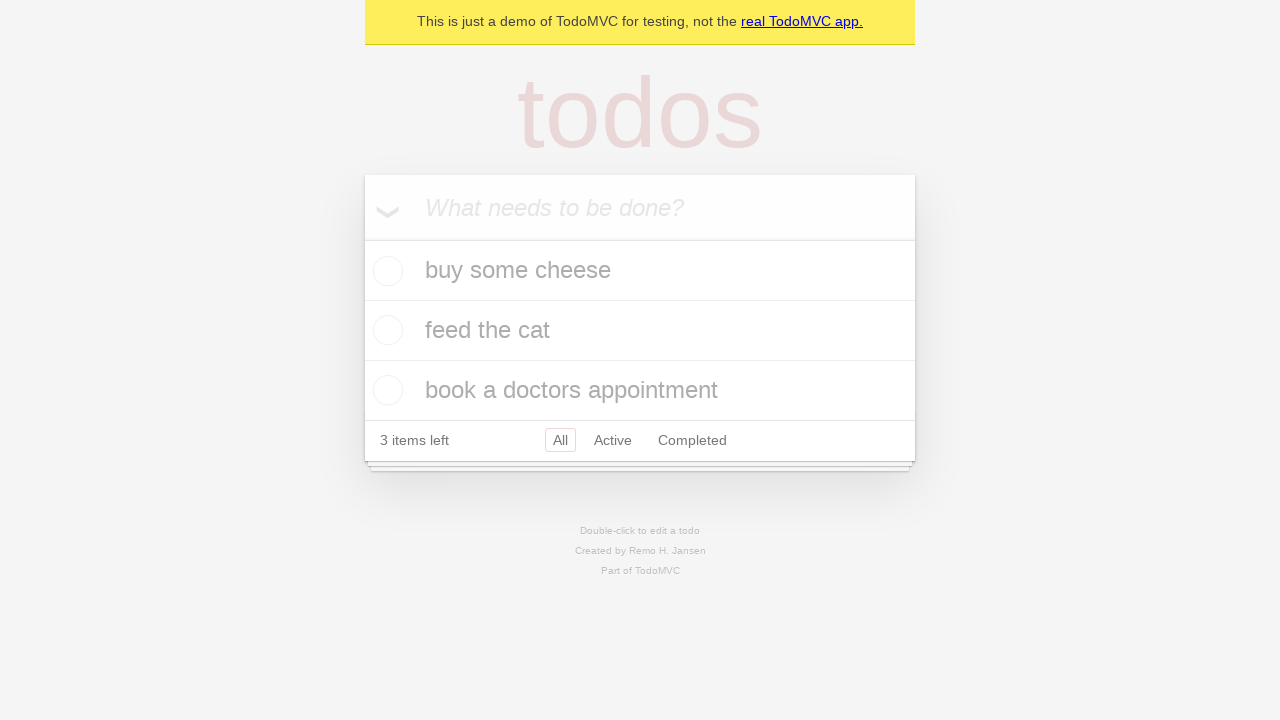

Waited for todo items to be visible after clearing completion state
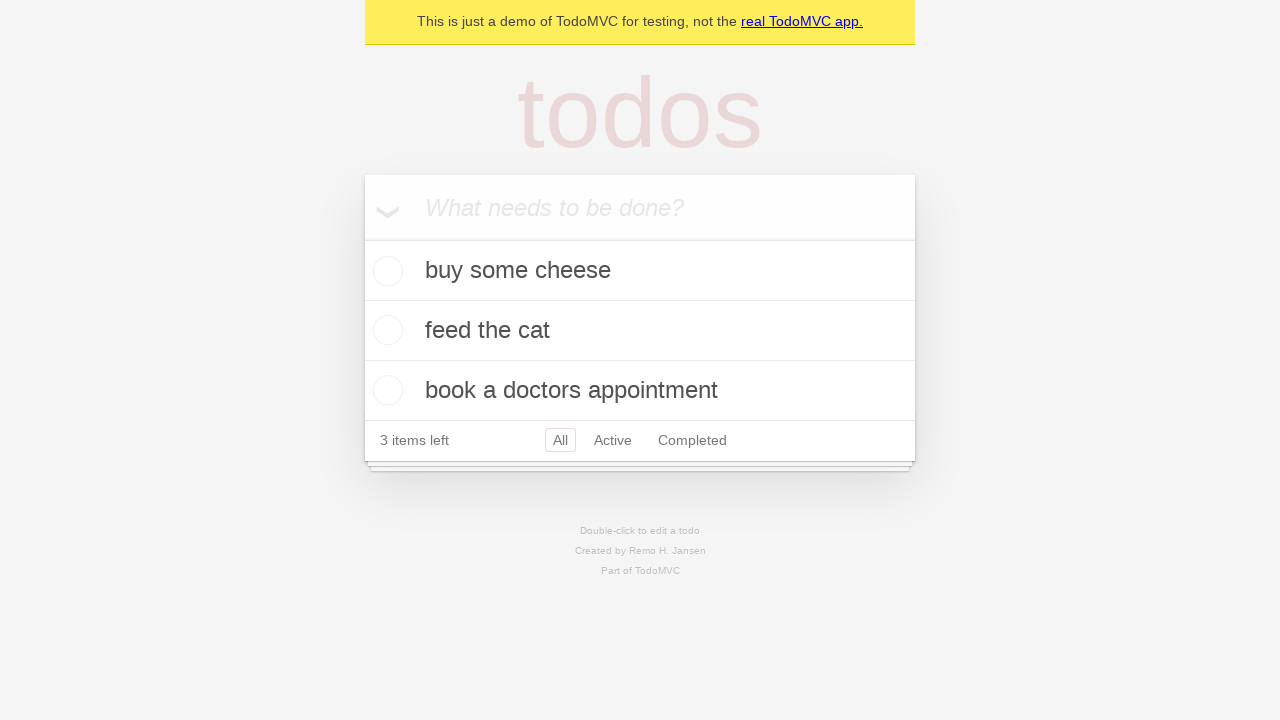

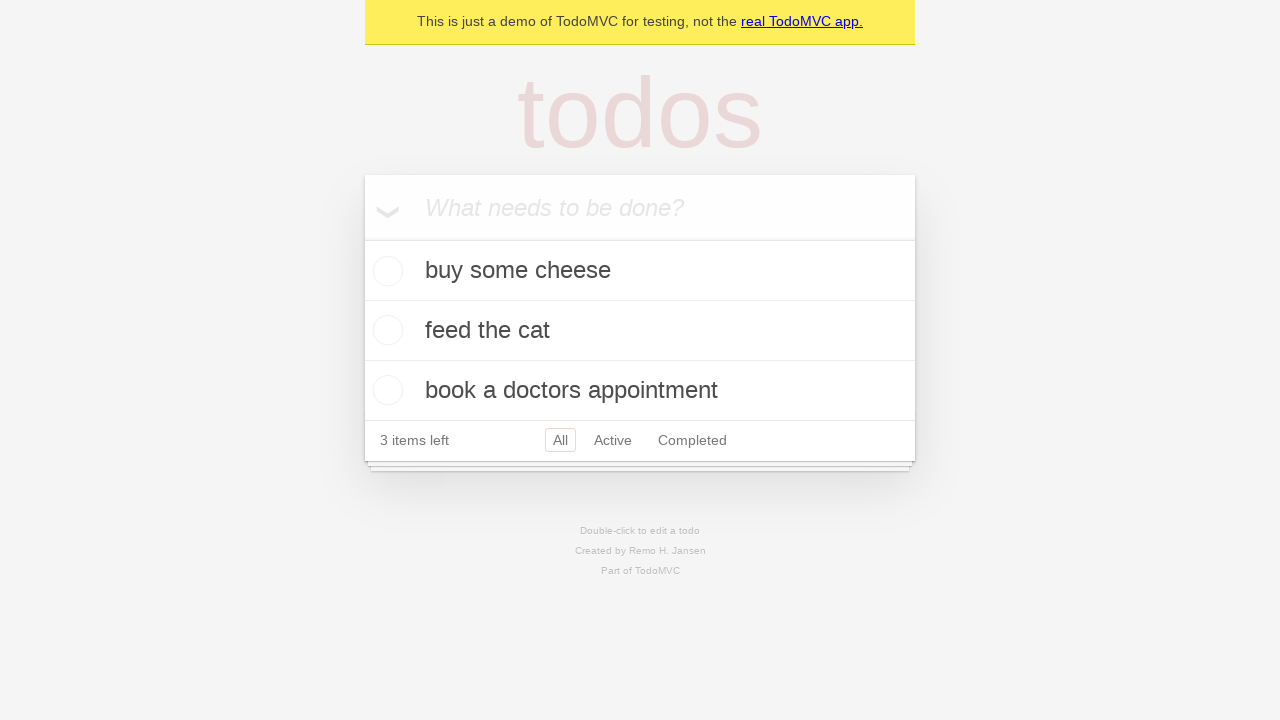